Tests browser navigation by opening a page and then navigating to different URLs using navigate().to() method

Starting URL: https://testeroprogramowania.github.io/selenium/basics.html

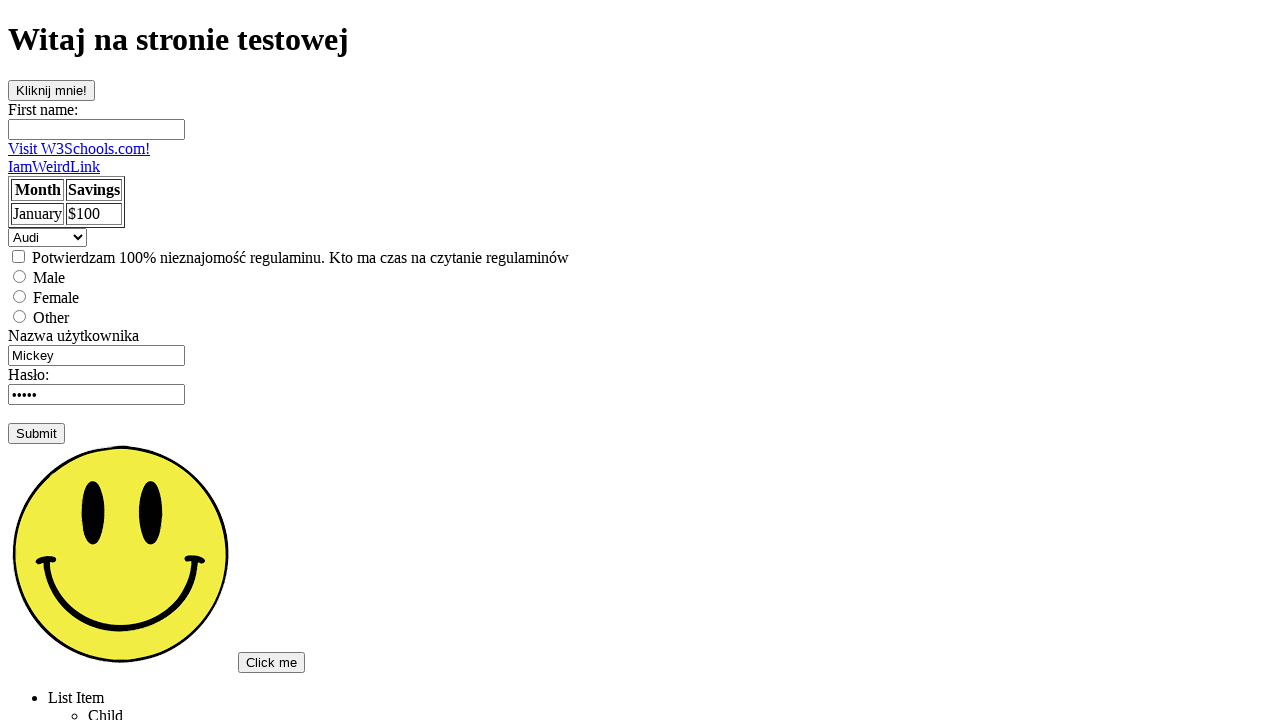

Navigated to Selenium basics page at https://testeroprogramowania.github.io/selenium/basics.html
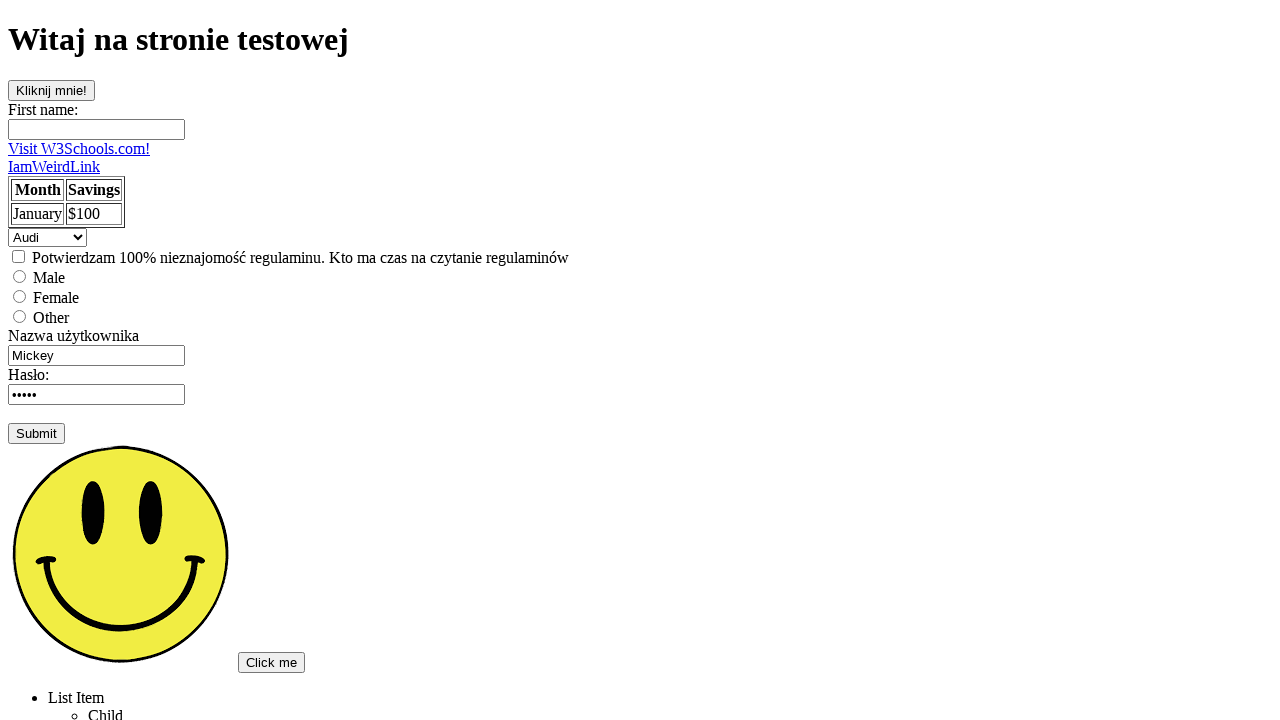

Navigated to demo site at http://demosite.pragmatictestlabs.com
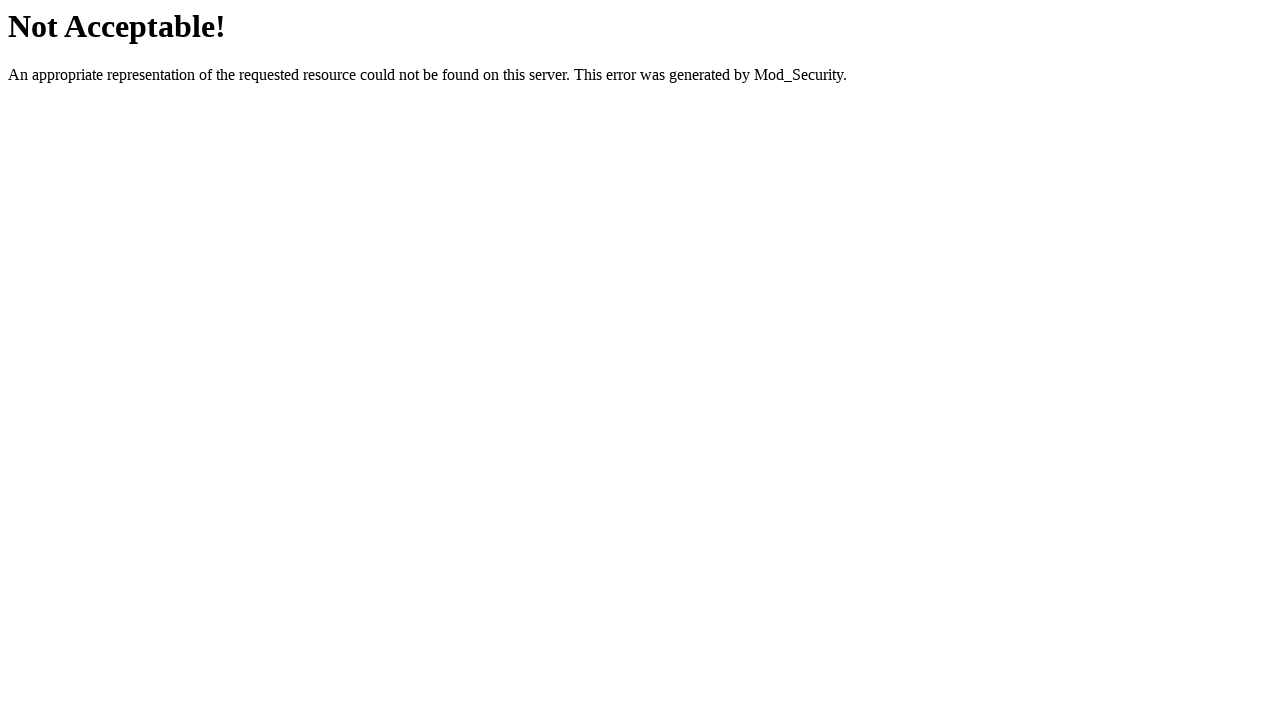

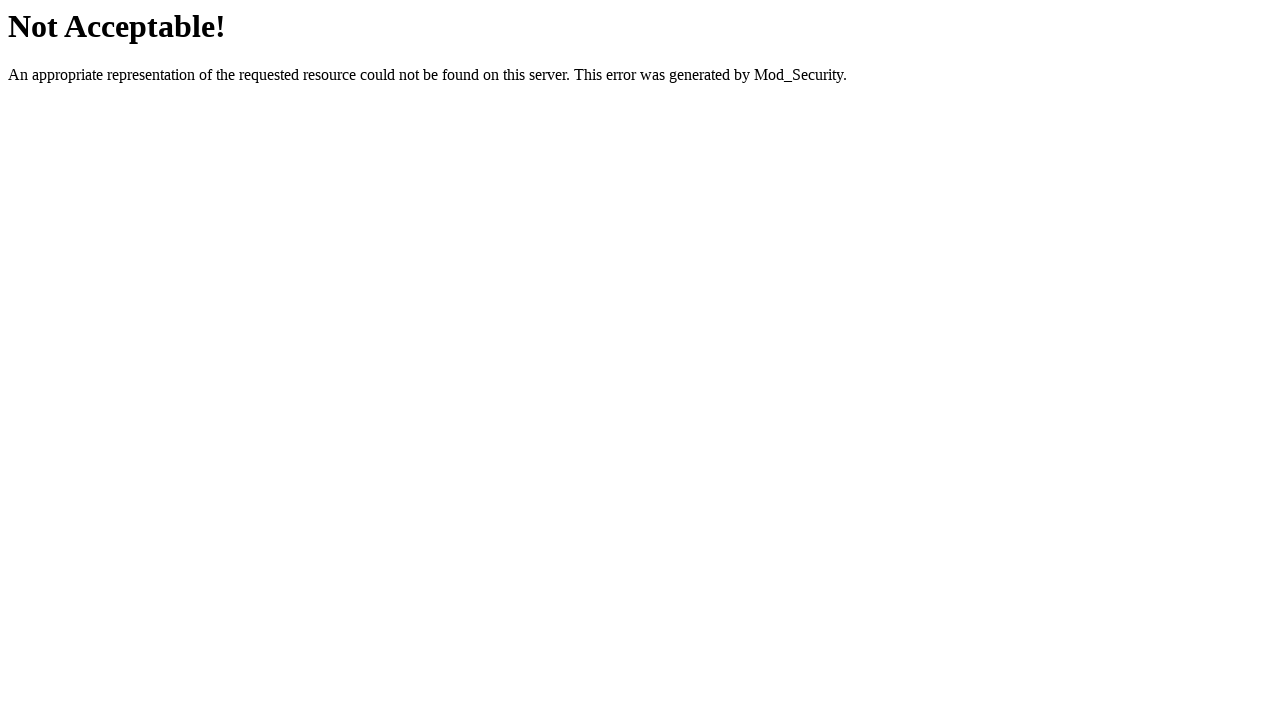